Tests adding todo items by filling the input field and pressing Enter, then verifying the items appear in the list

Starting URL: https://demo.playwright.dev/todomvc

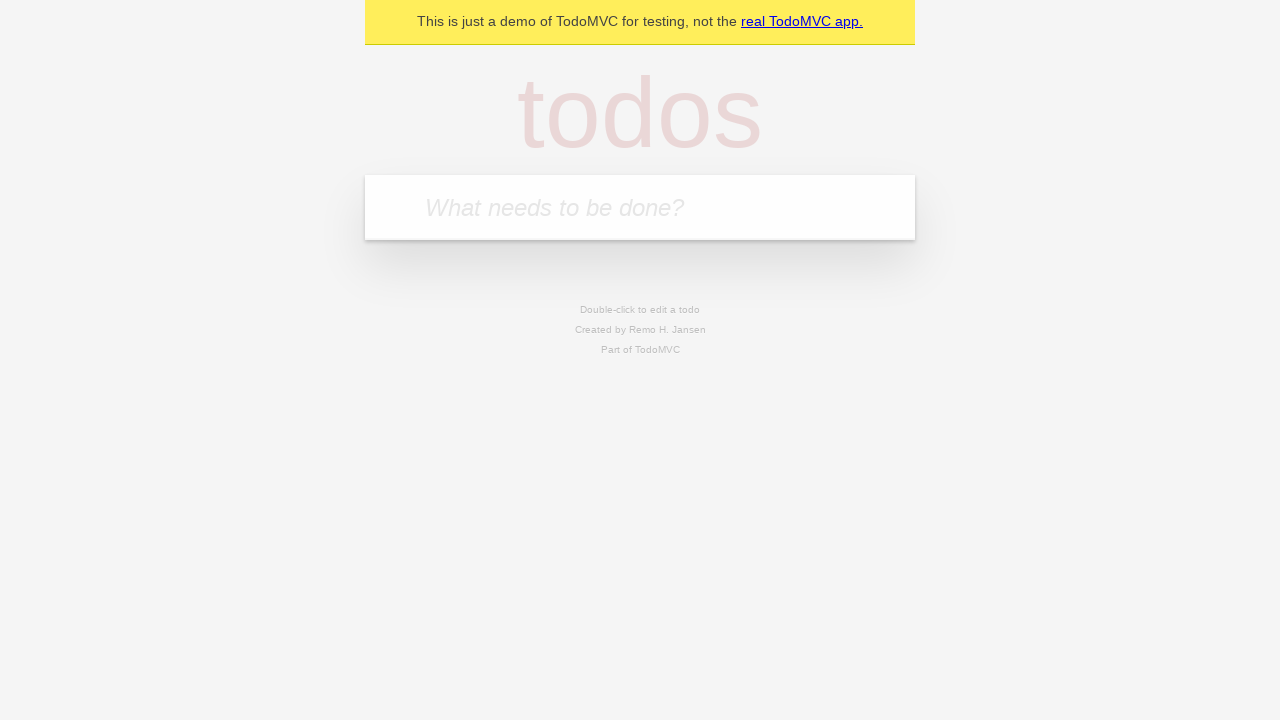

Located the todo input field
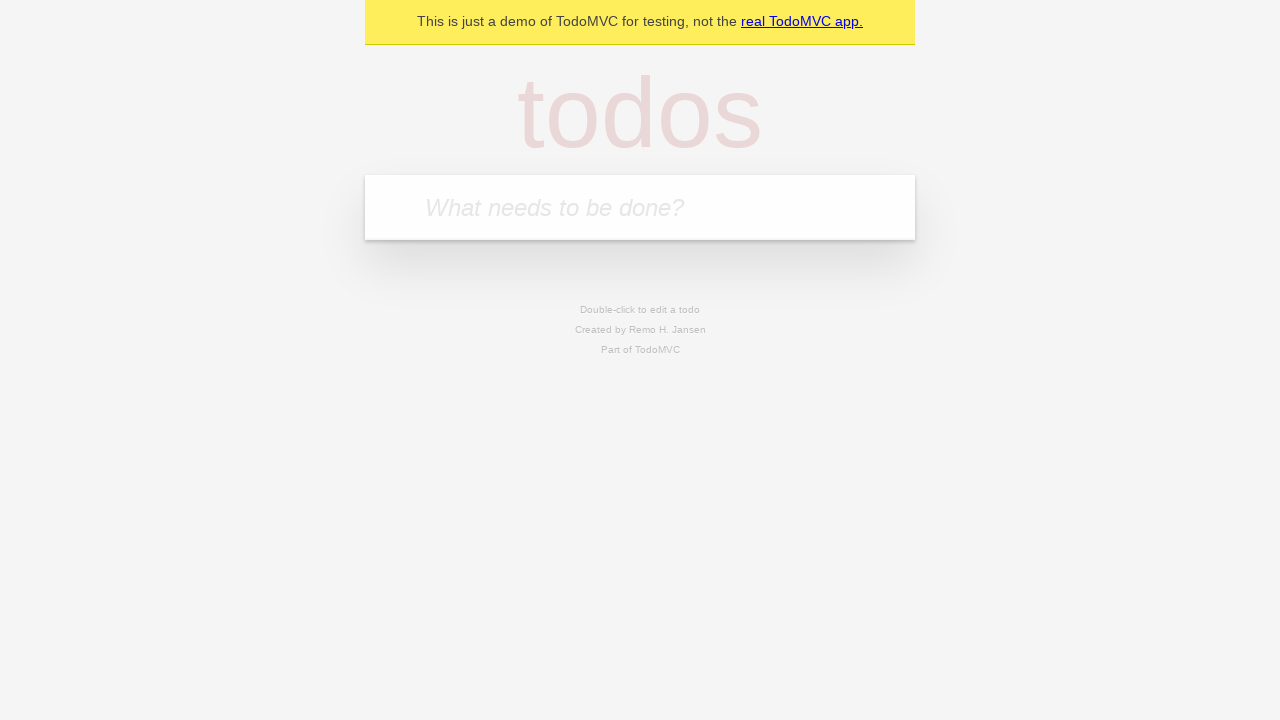

Filled todo input with 'buy some cheese' on internal:attr=[placeholder="What needs to be done?"i]
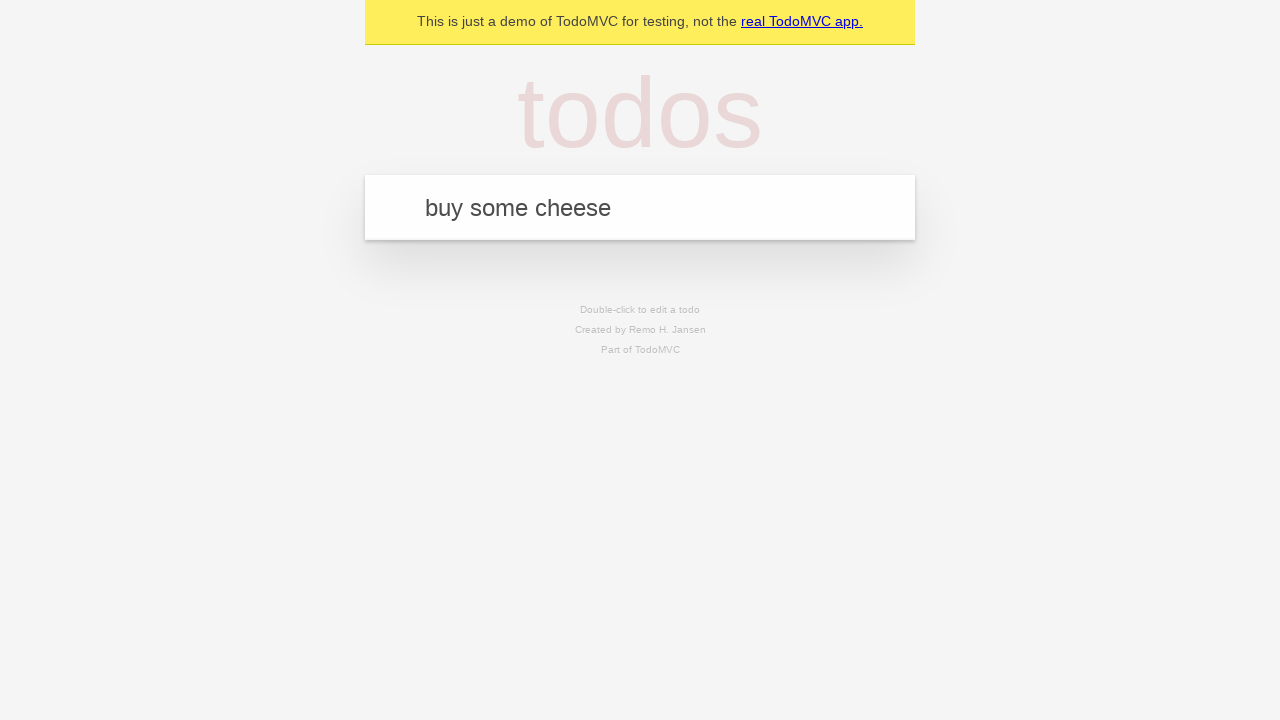

Pressed Enter to add first todo item on internal:attr=[placeholder="What needs to be done?"i]
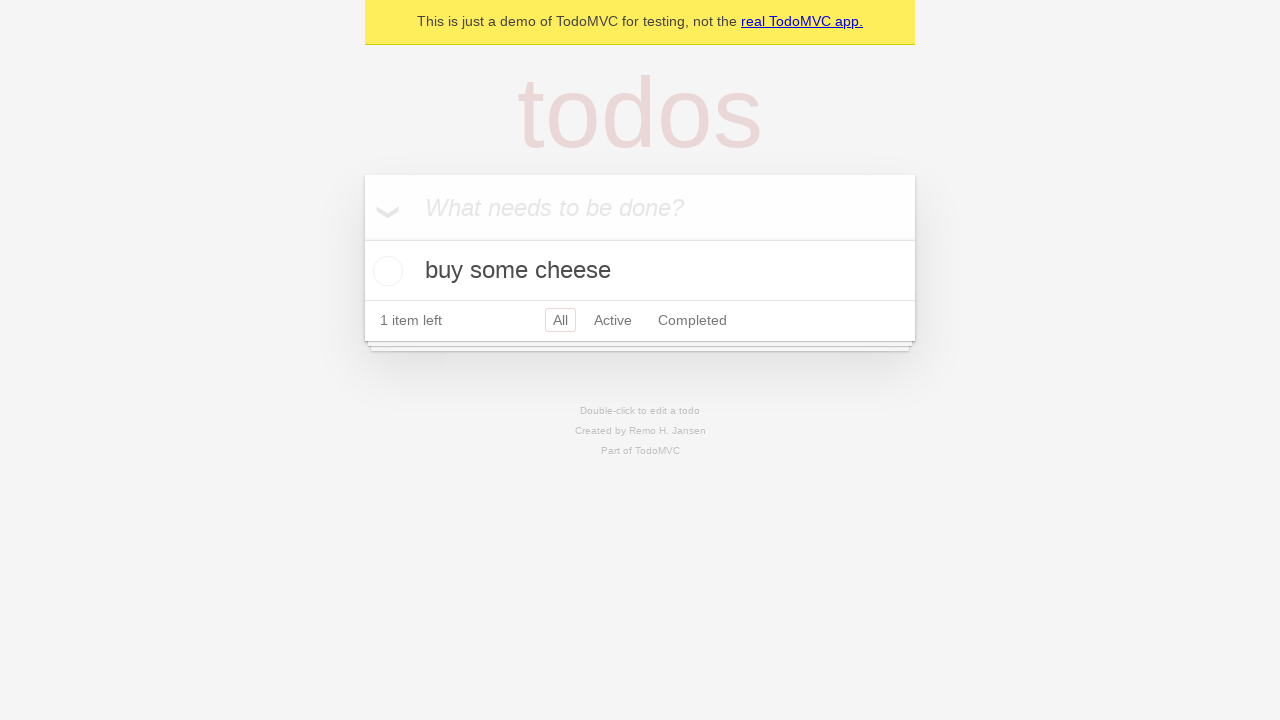

First todo item appeared in the list
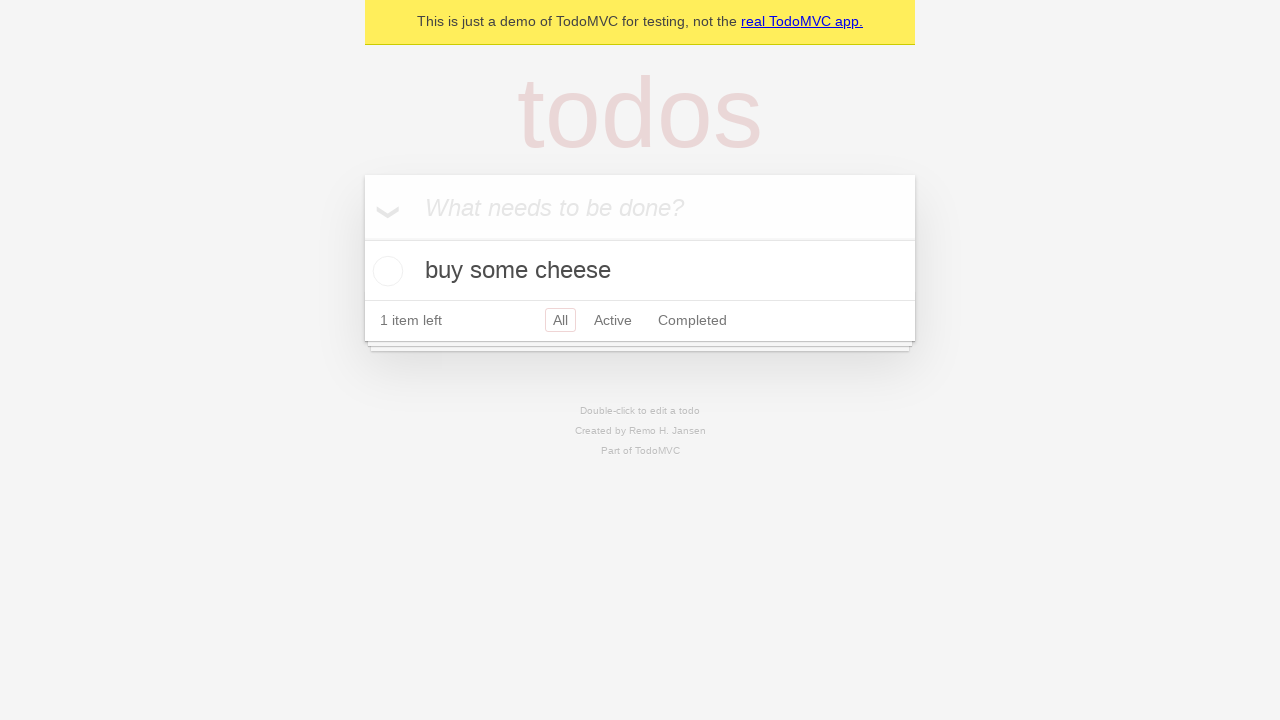

Filled todo input with 'feed the cat' on internal:attr=[placeholder="What needs to be done?"i]
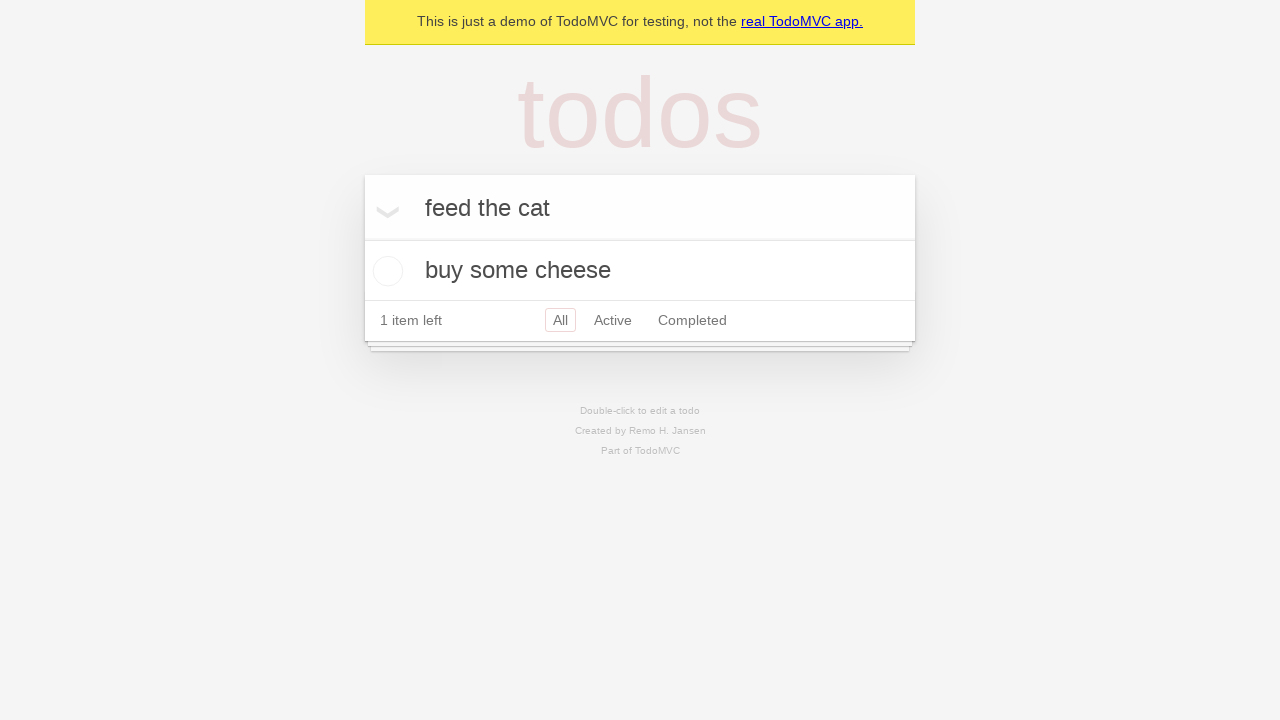

Pressed Enter to add second todo item on internal:attr=[placeholder="What needs to be done?"i]
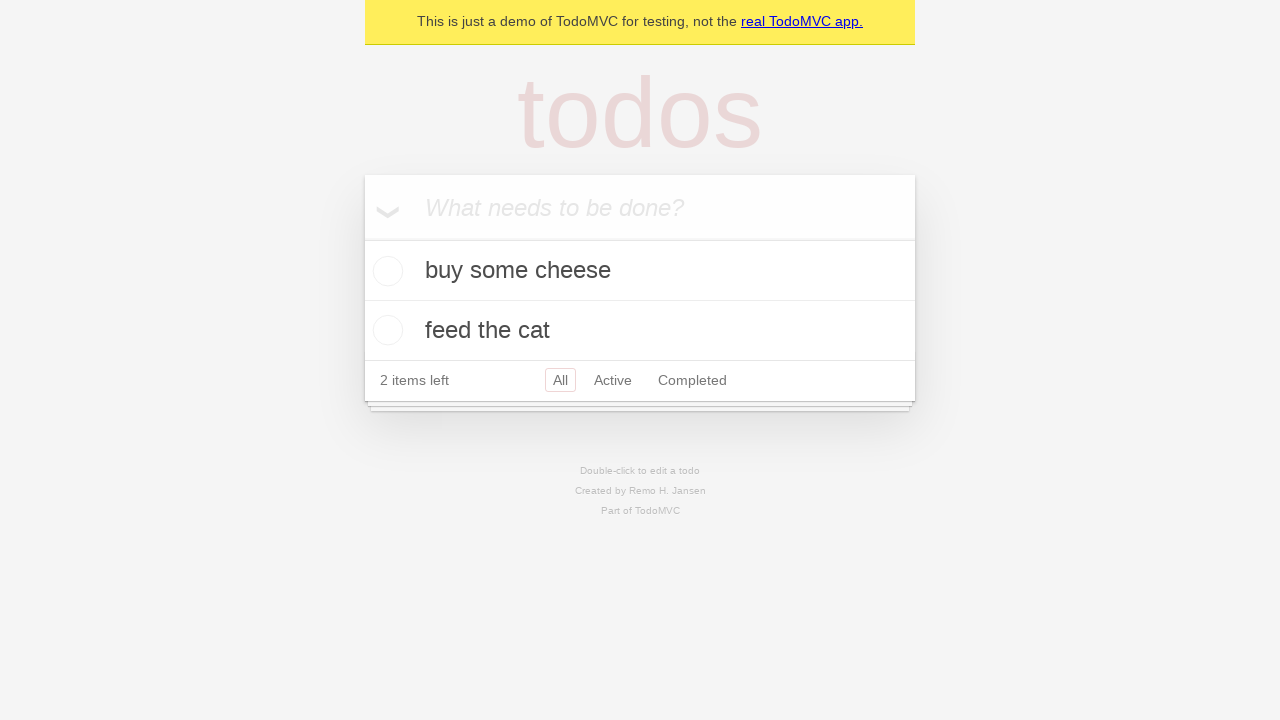

Both todo items are visible in the list
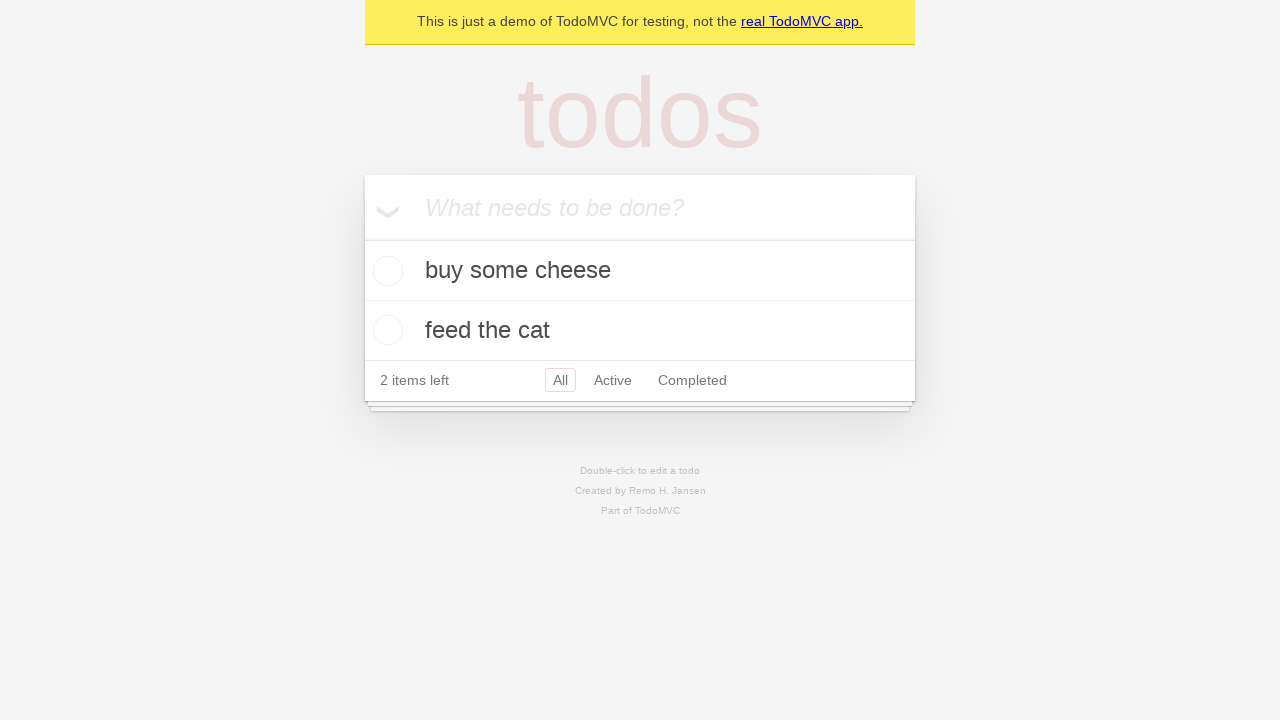

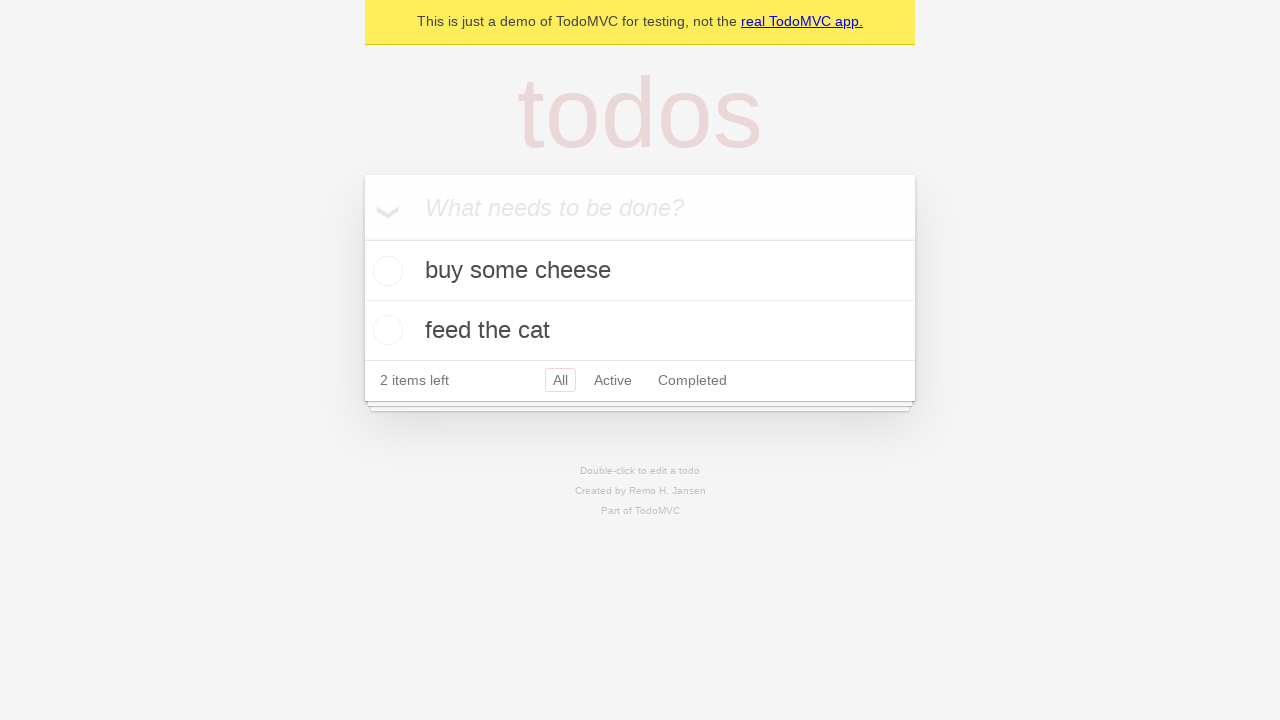